Tests jQuery UI draggable functionality by dragging an element to a new position within an iframe

Starting URL: https://jqueryui.com/draggable/

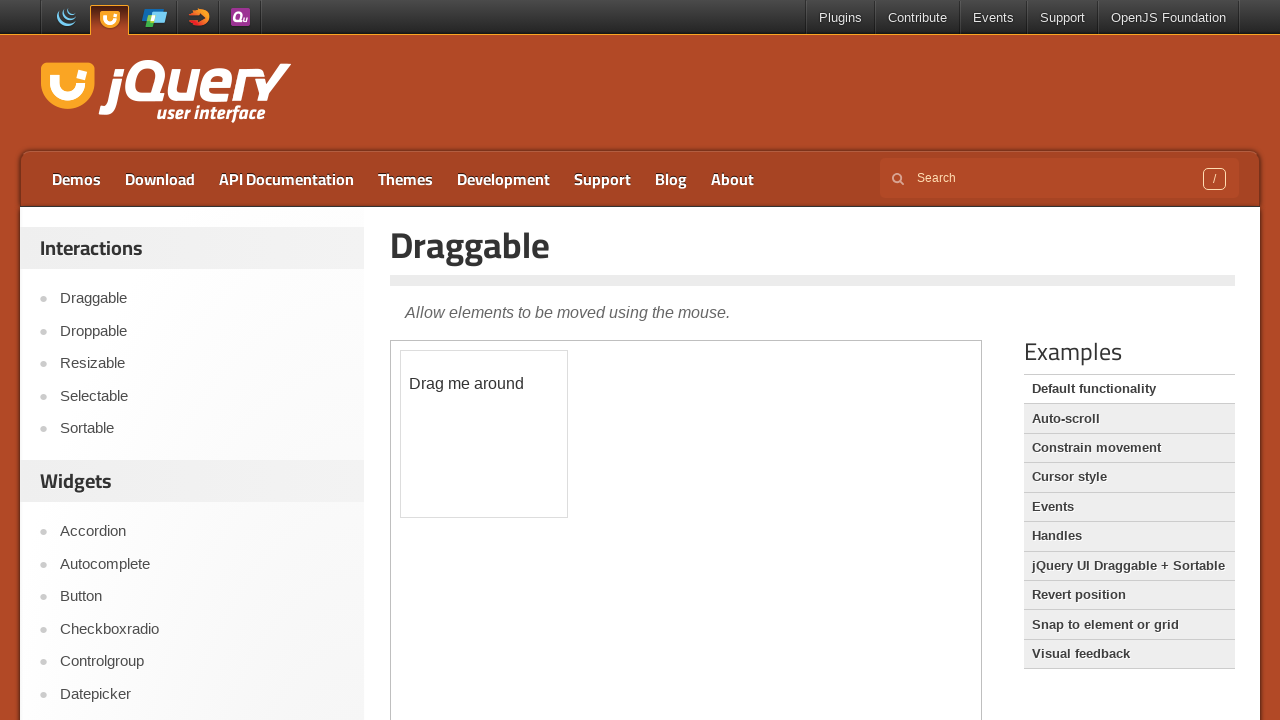

Located the iframe containing the draggable demo
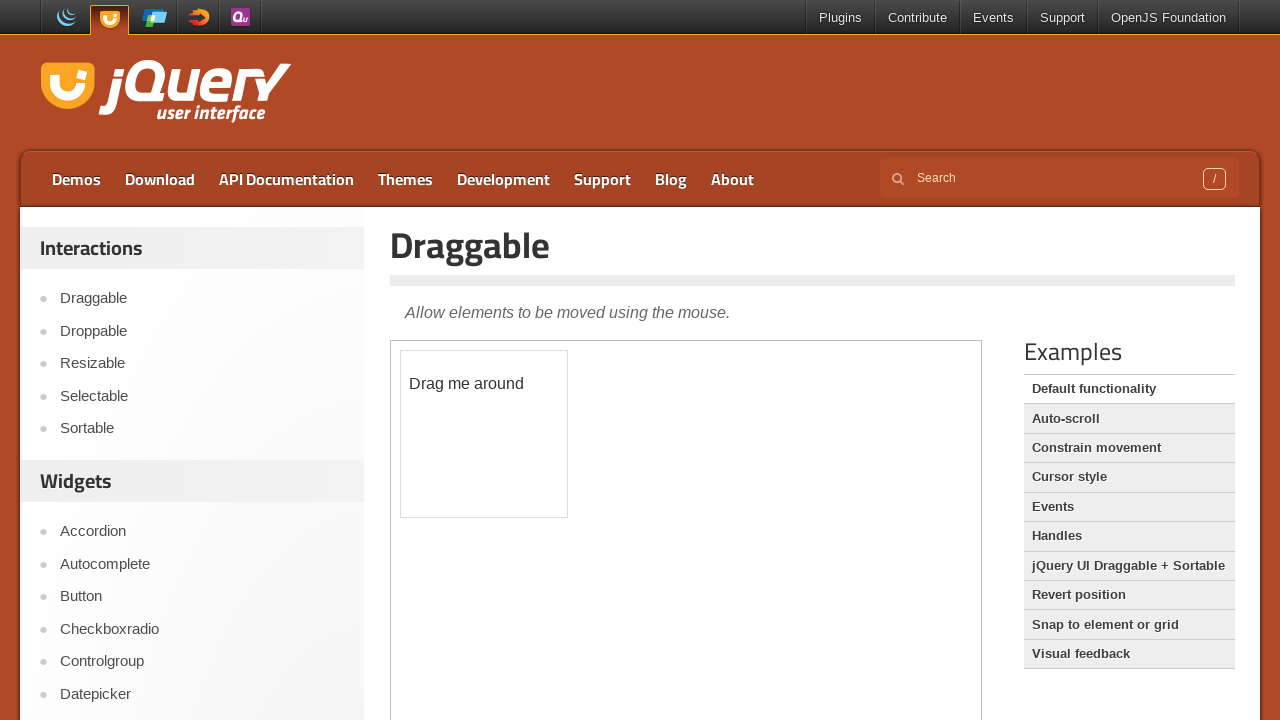

Located the draggable element with ID 'draggable' within the iframe
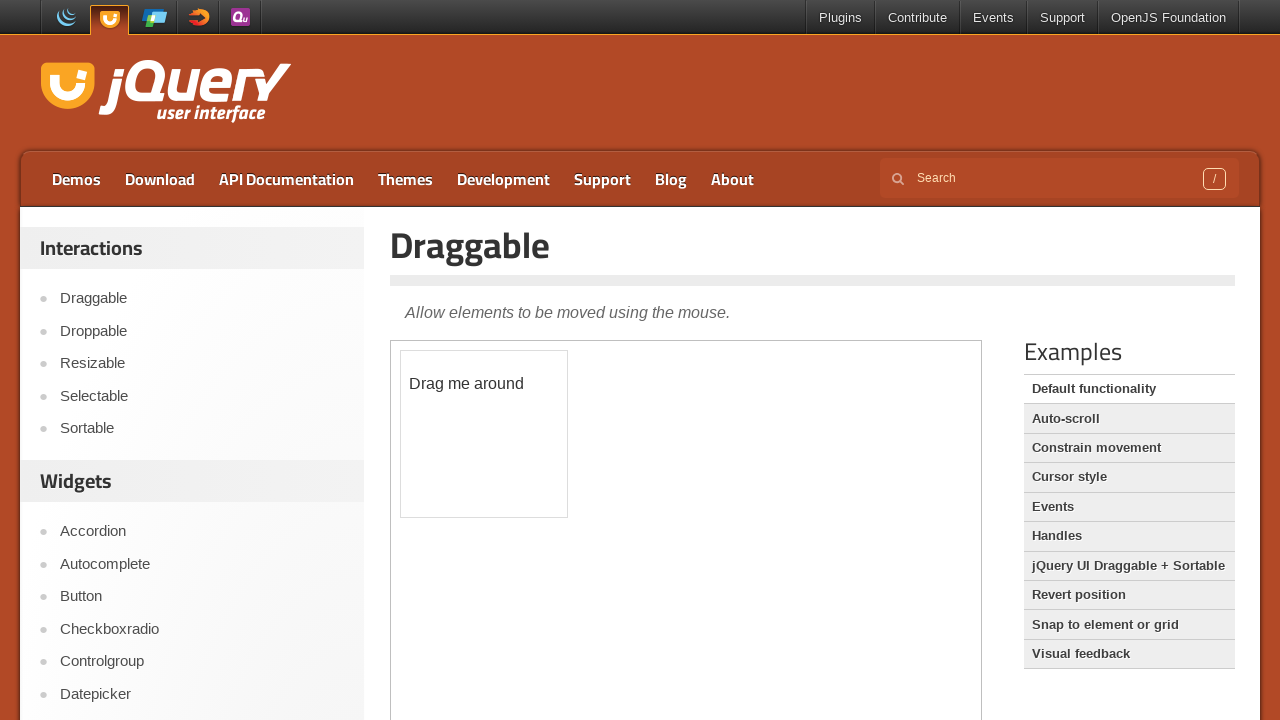

Retrieved the bounding box of the draggable element
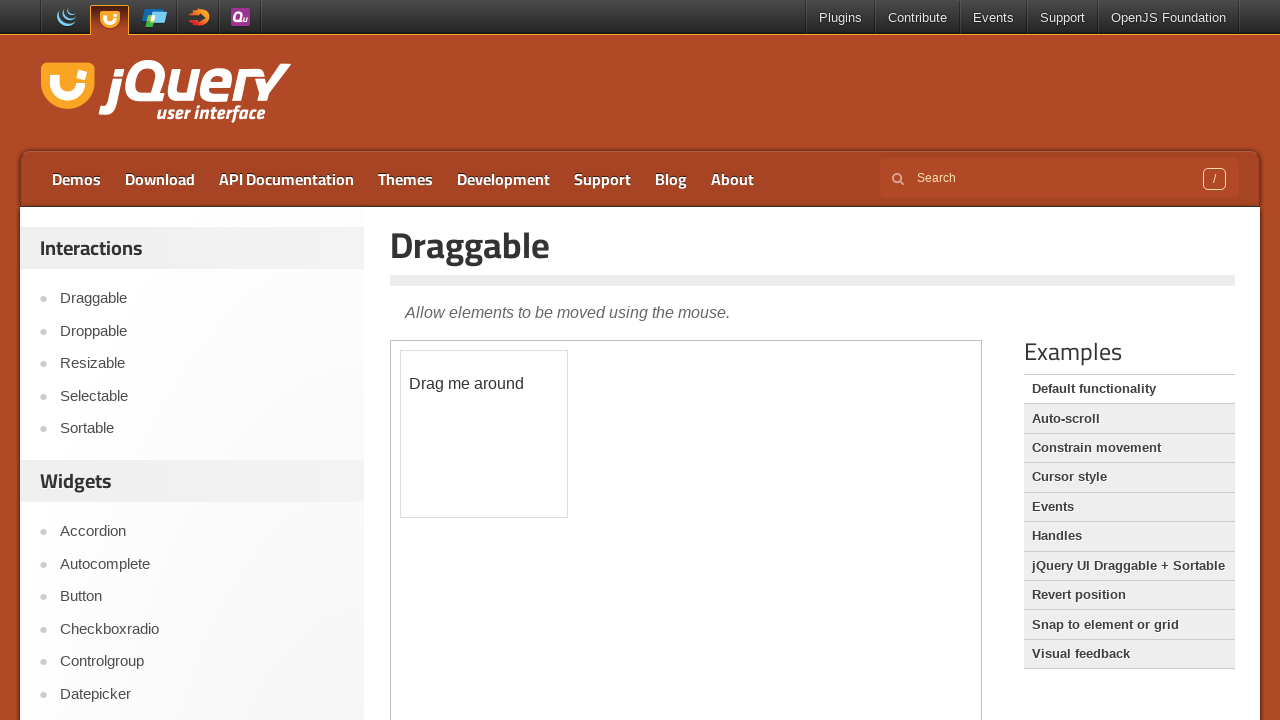

Moved mouse to the center of the draggable element at (484, 434)
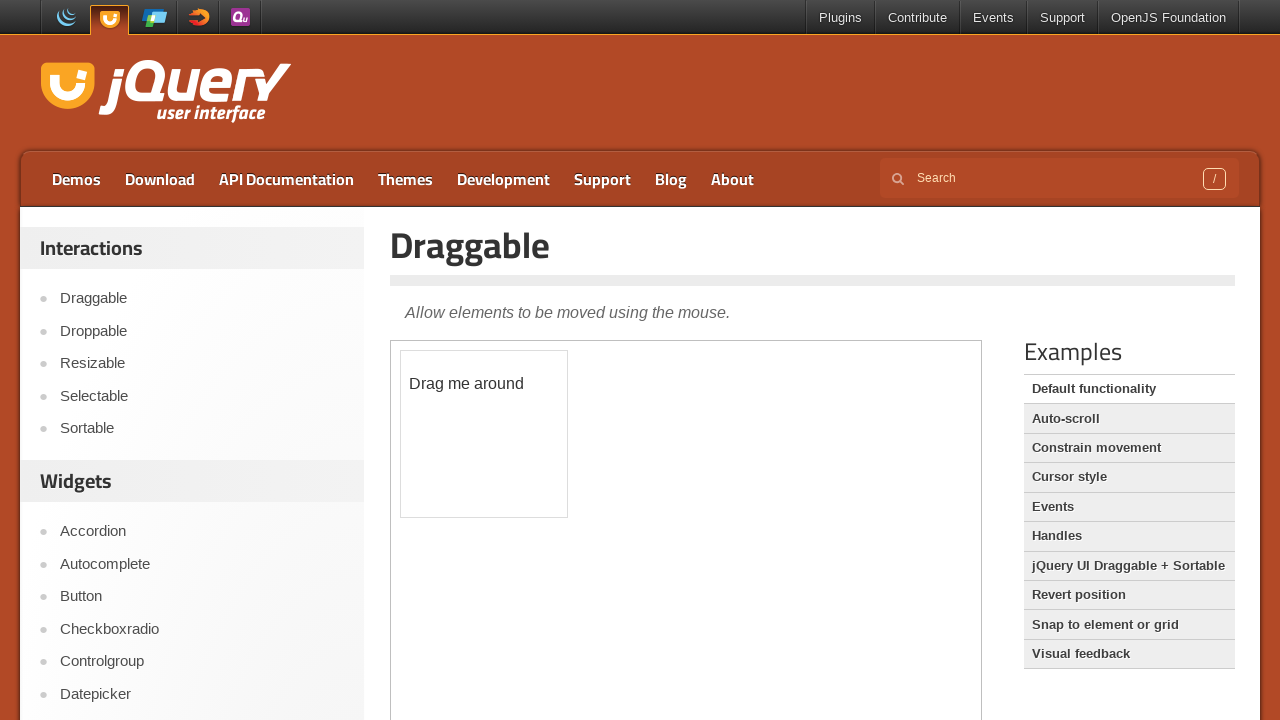

Pressed mouse button down to start dragging at (484, 434)
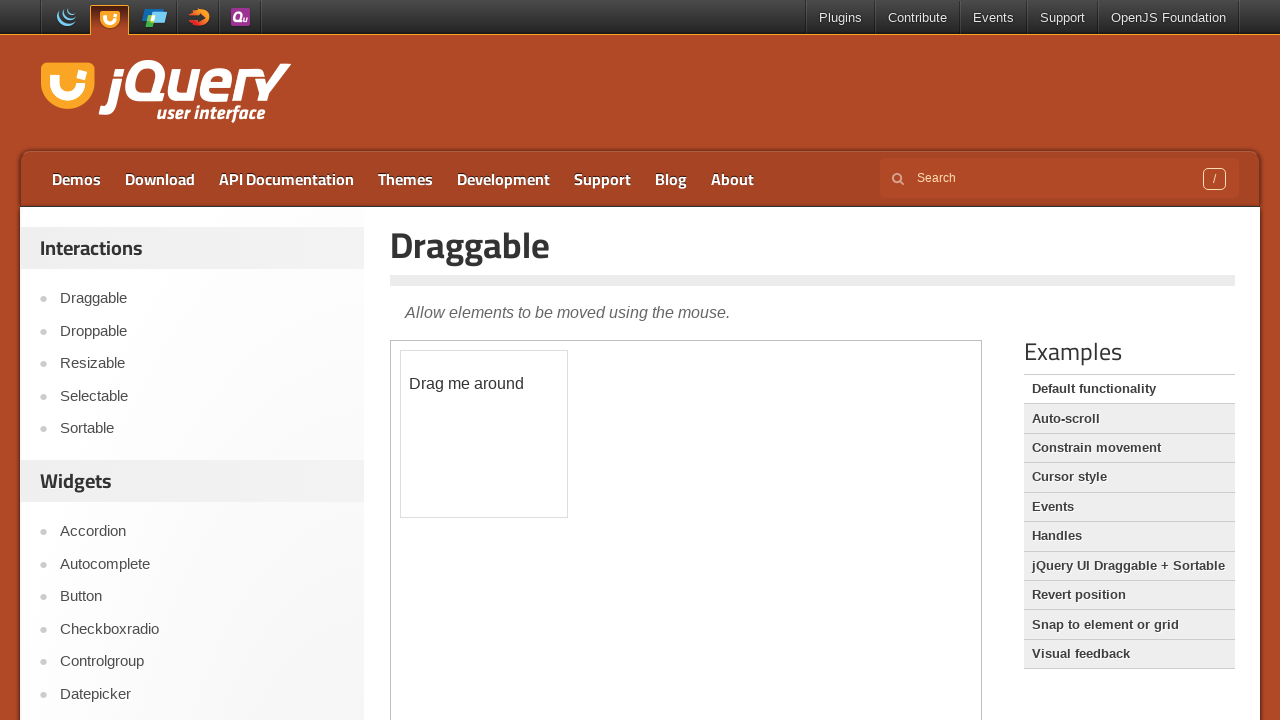

Dragged element 100px right and 50px down at (584, 484)
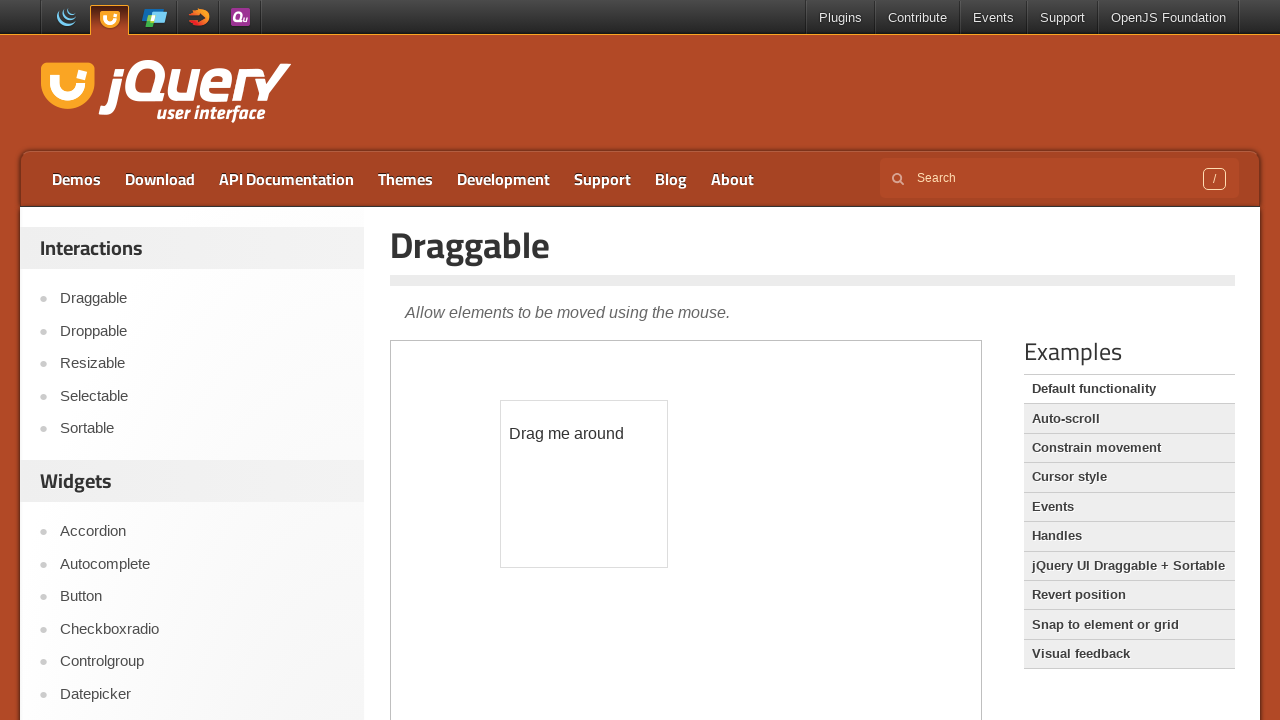

Released mouse button to complete the drag operation at (584, 484)
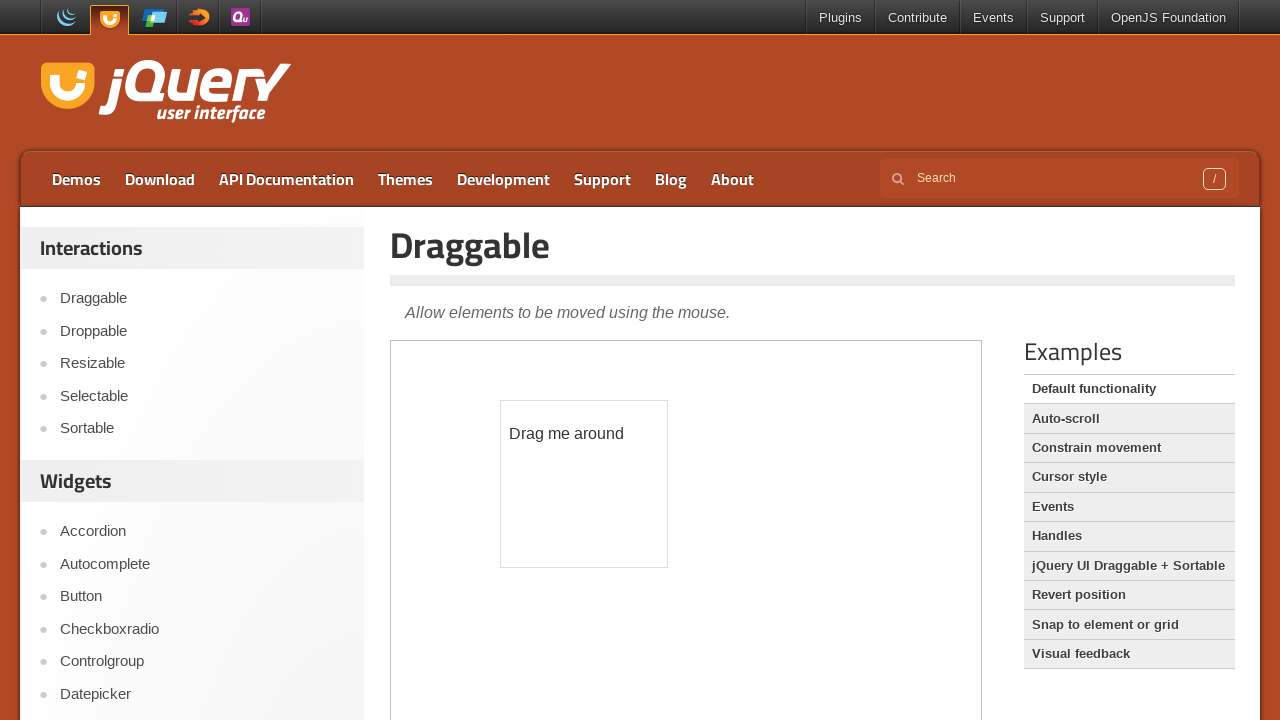

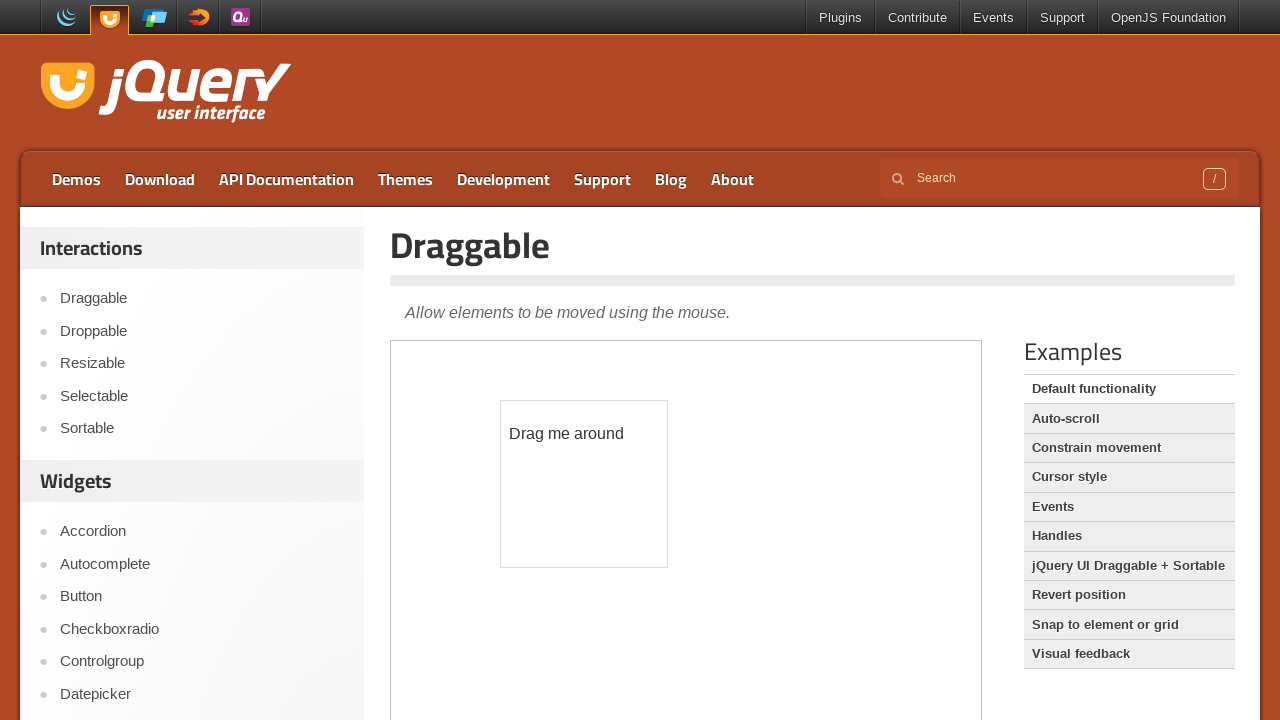